Tests JavaScript alert handling with OK and Cancel buttons by navigating to alerts demo page, triggering an alert, and accepting it

Starting URL: https://demo.automationtesting.in/Alerts.html

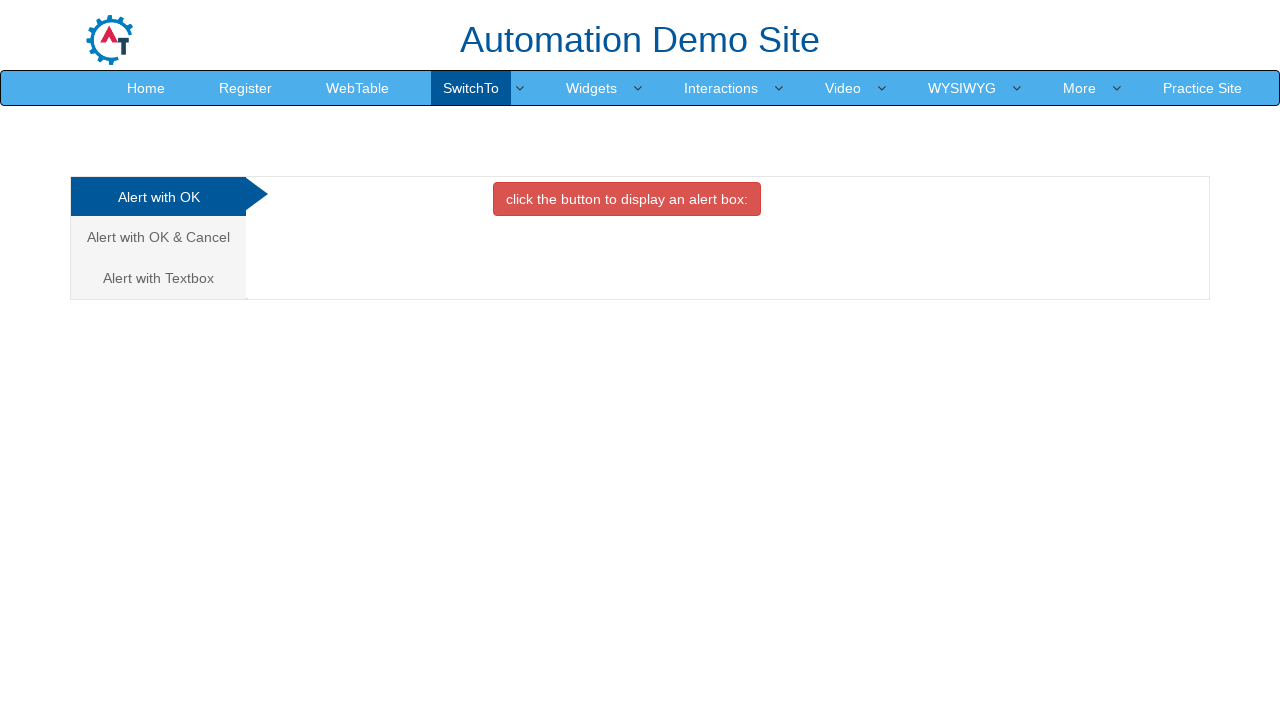

Clicked on 'Alert with OK & Cancel' tab at (158, 237) on text='Alert with OK & Cancel '
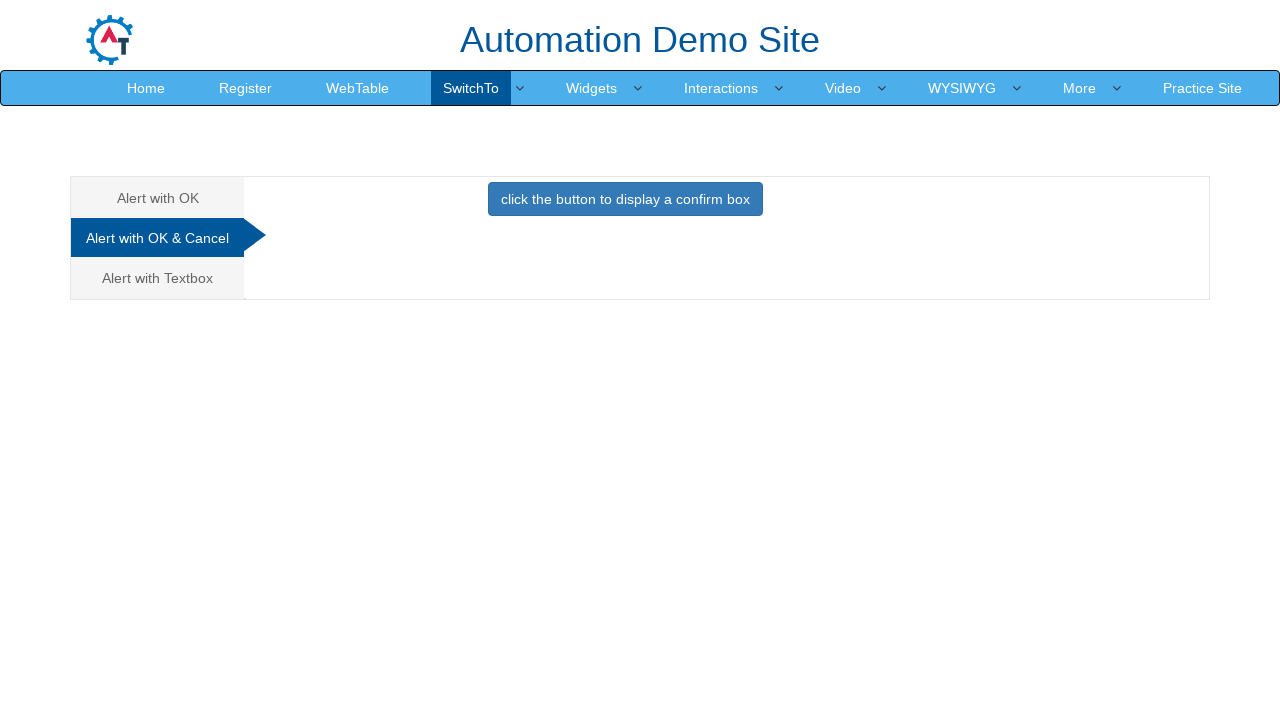

Clicked button to trigger the confirm alert at (625, 199) on .btn.btn-primary
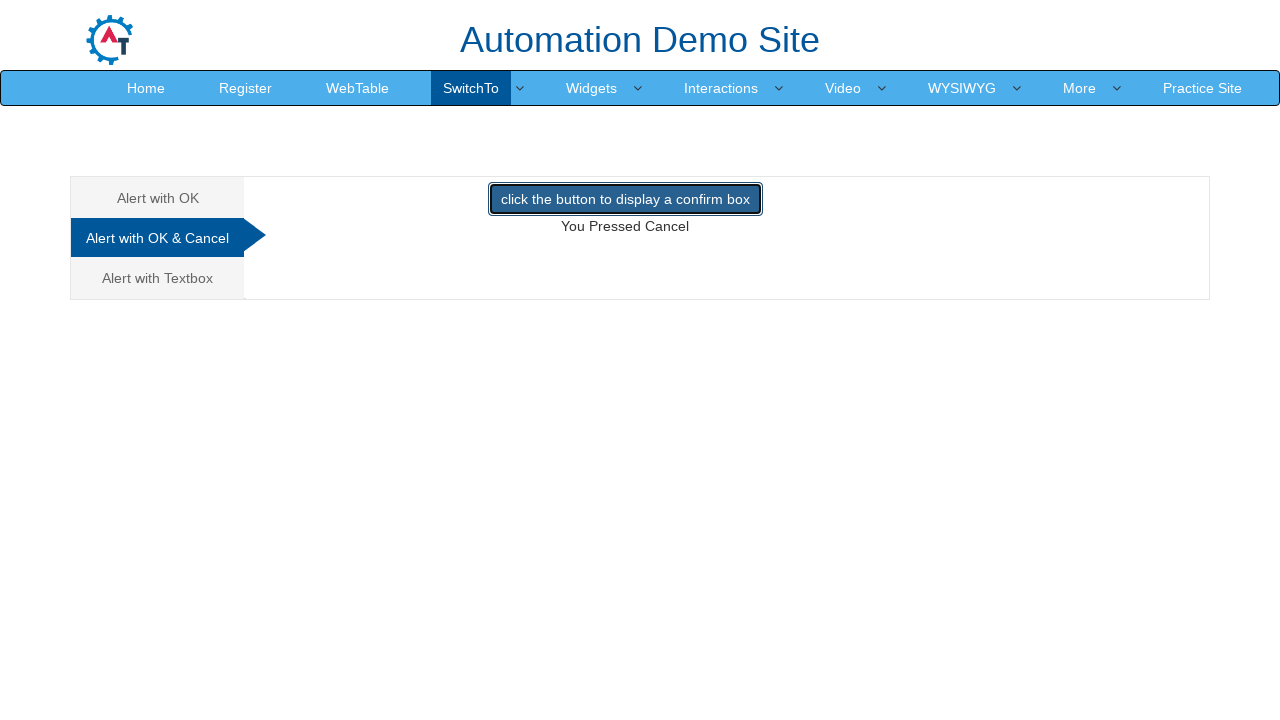

Set up dialog handler to accept alerts
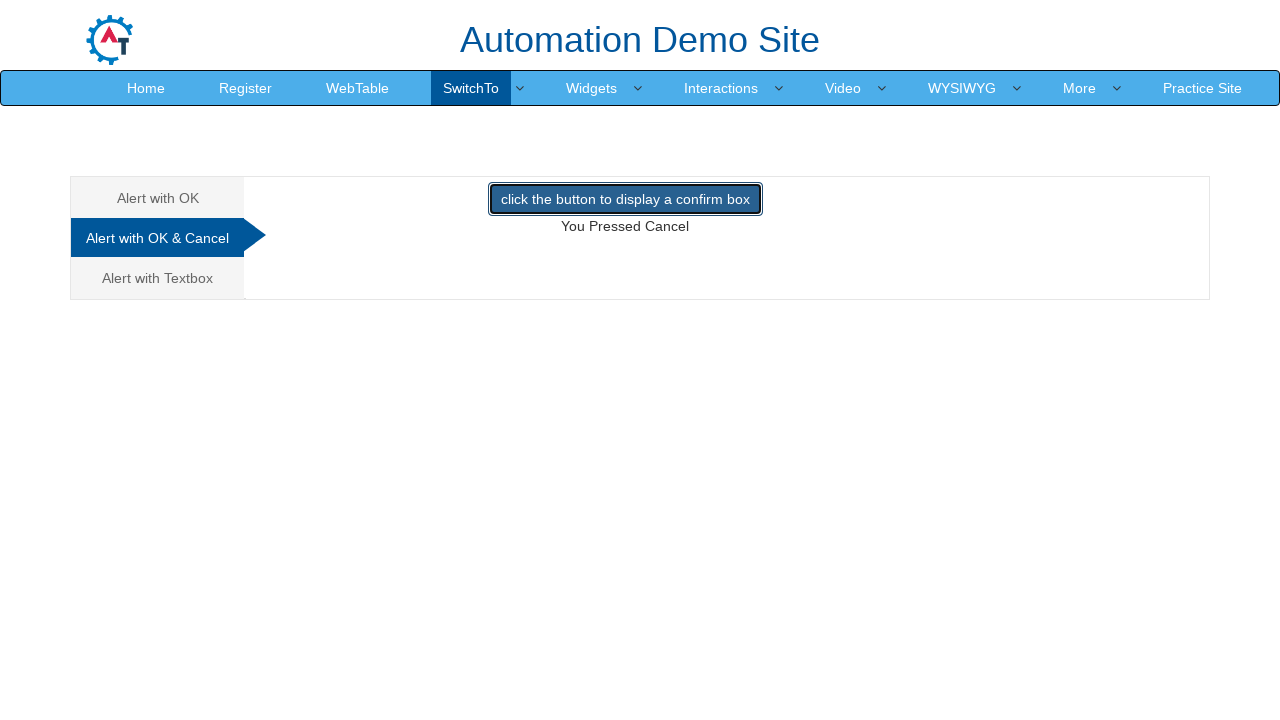

Re-triggered the alert and accepted it with dialog handler at (625, 199) on .btn.btn-primary
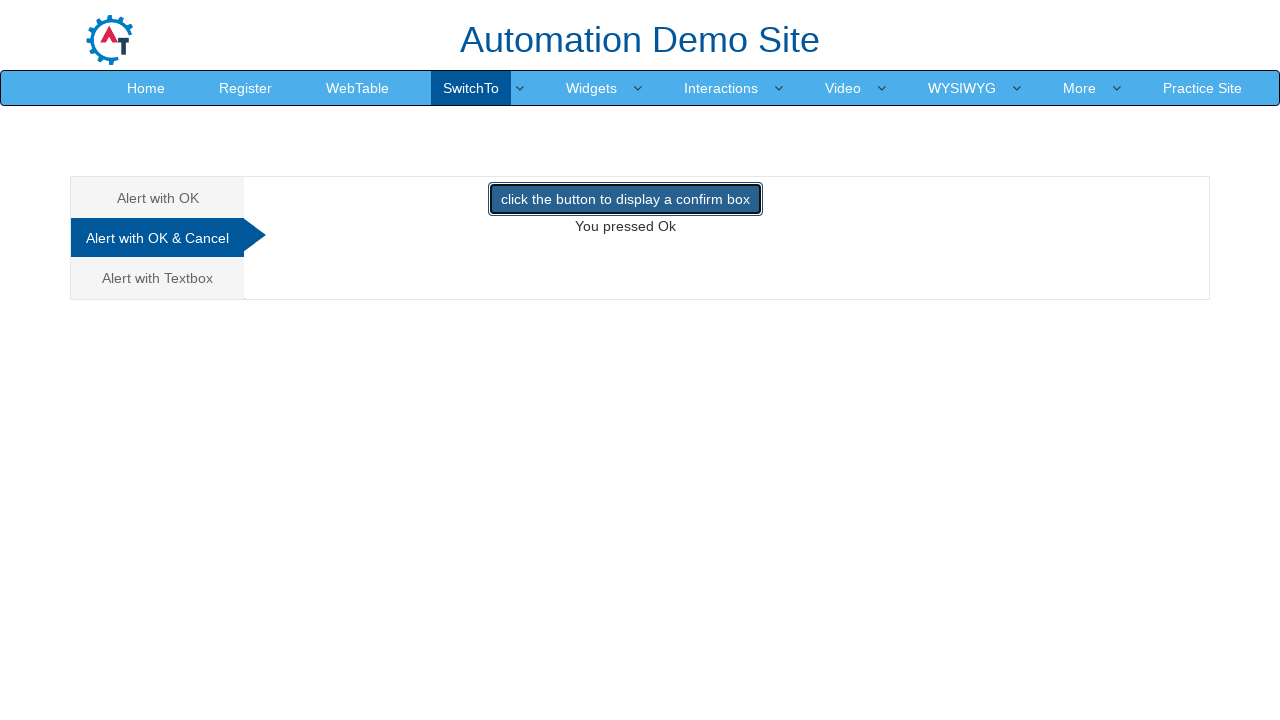

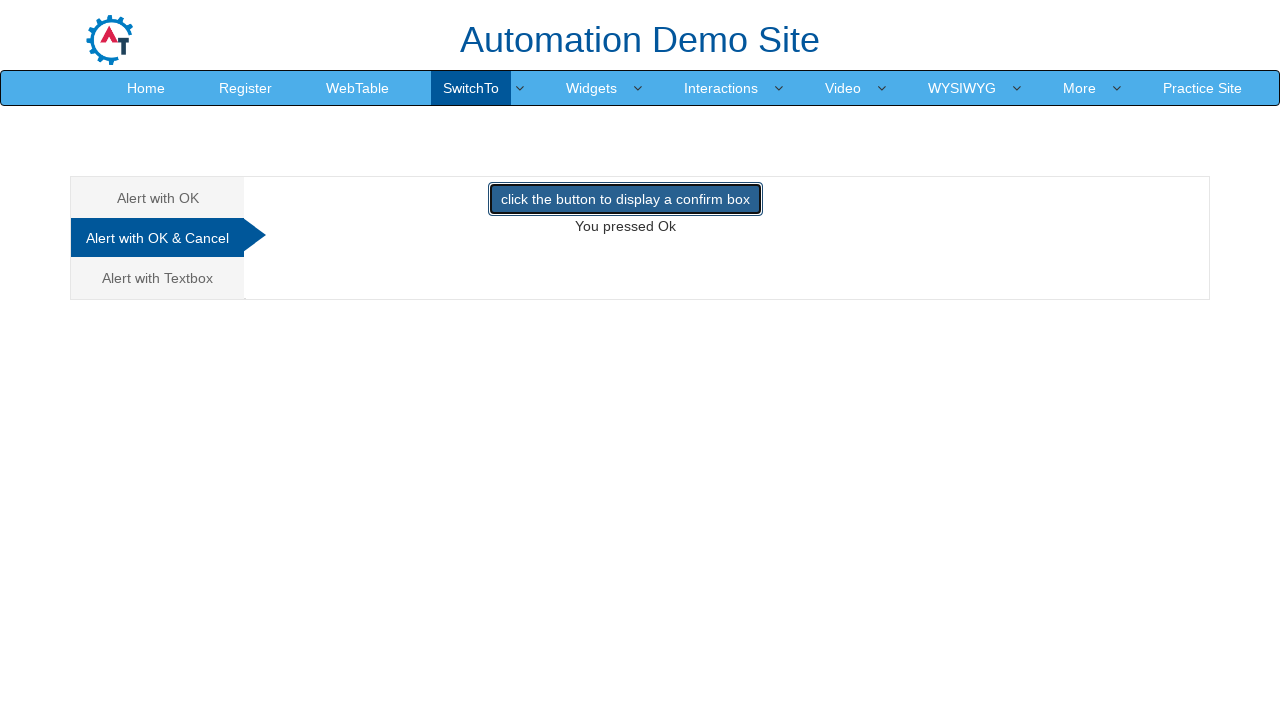